Tests browser window handling by clicking a button that opens a new window, switching to it, and verifying content is displayed

Starting URL: https://demoqa.com/browser-windows

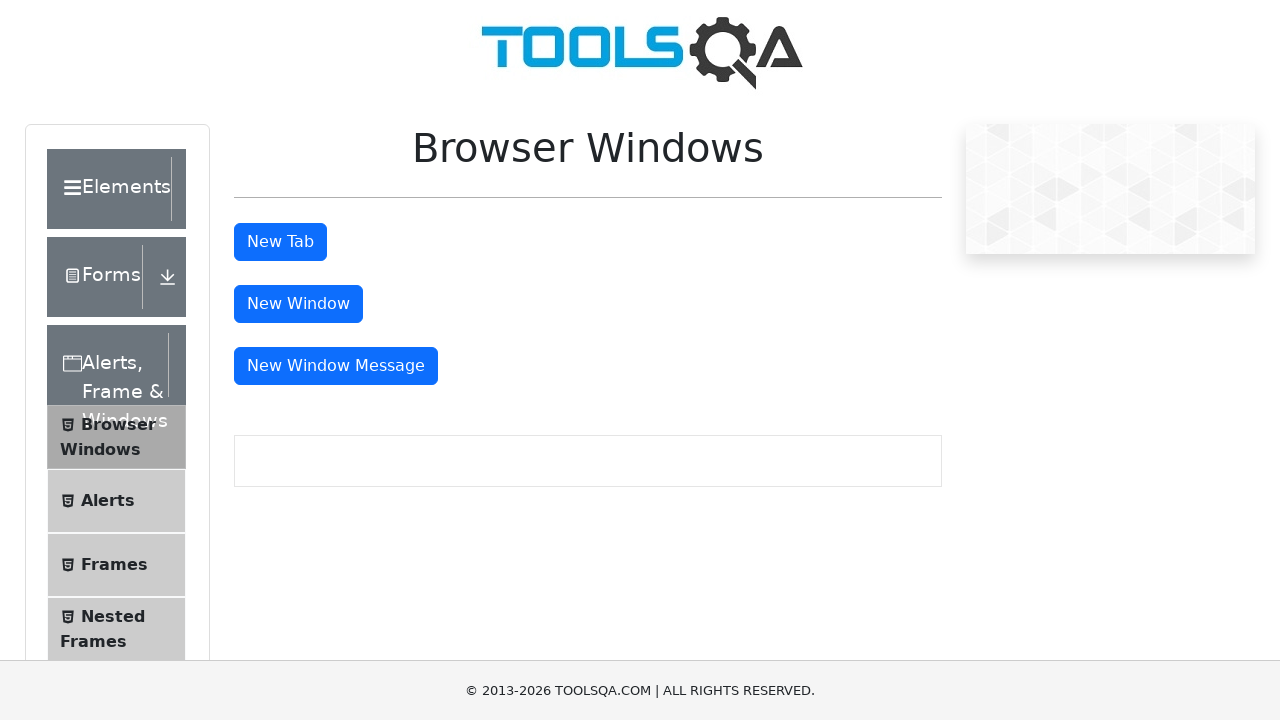

Clicked button to open new window at (298, 304) on #windowButton
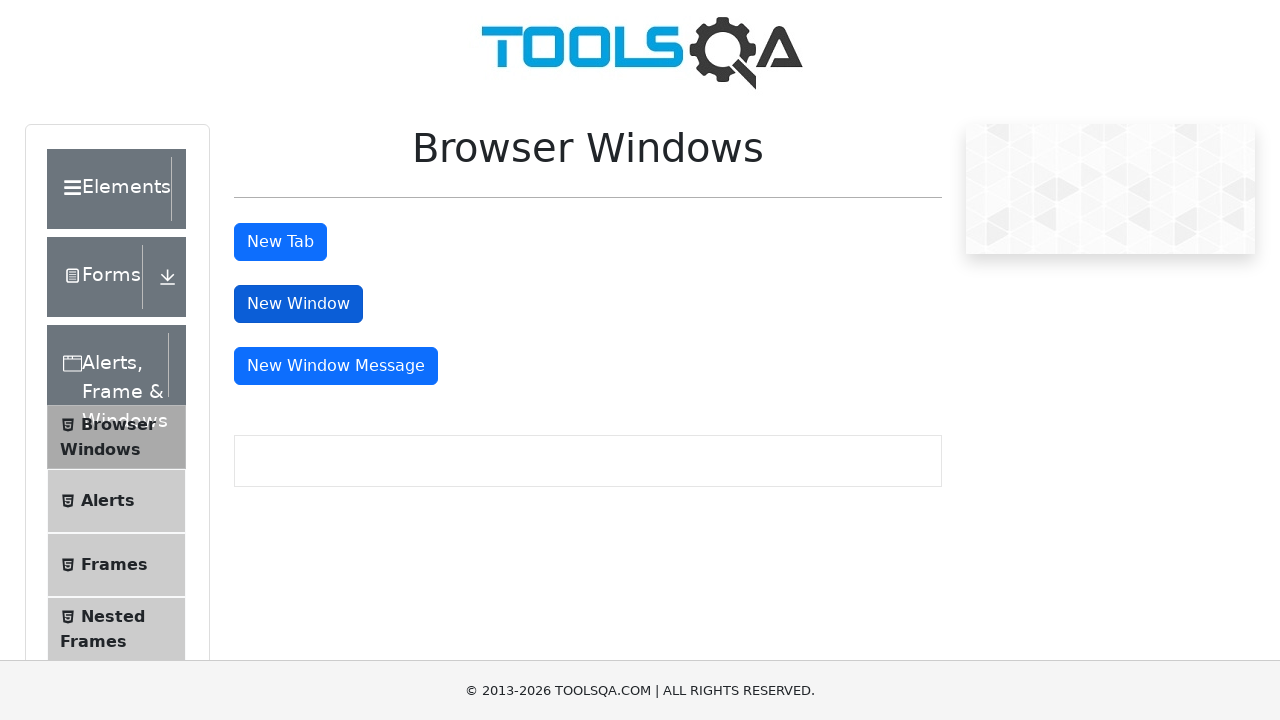

New window opened and captured
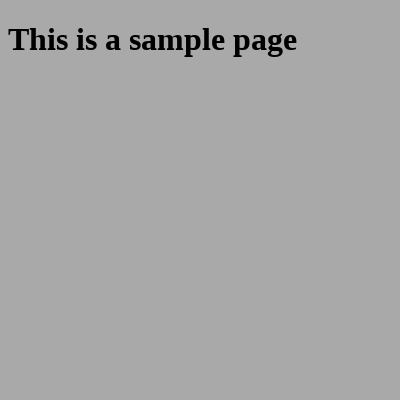

Waited for sample heading to appear in new window
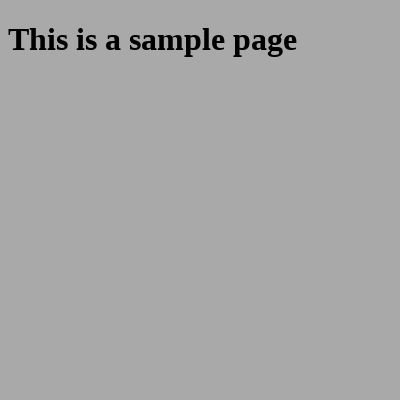

Retrieved heading text: 'This is a sample page'
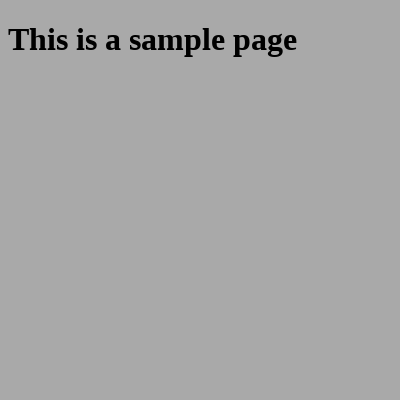

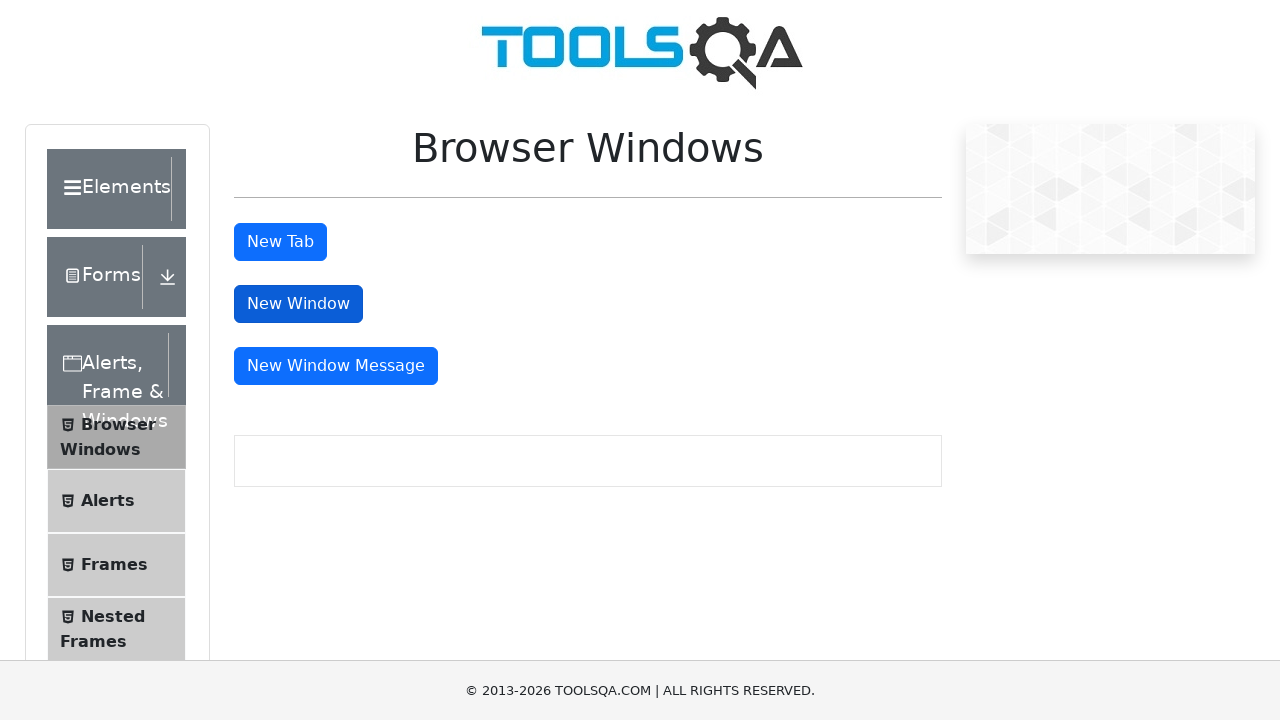